Navigates to a geolocation checking website to verify the current location is displayed. The original script had geolocation mocking code that was commented out.

Starting URL: https://mycurrentlocation.net/

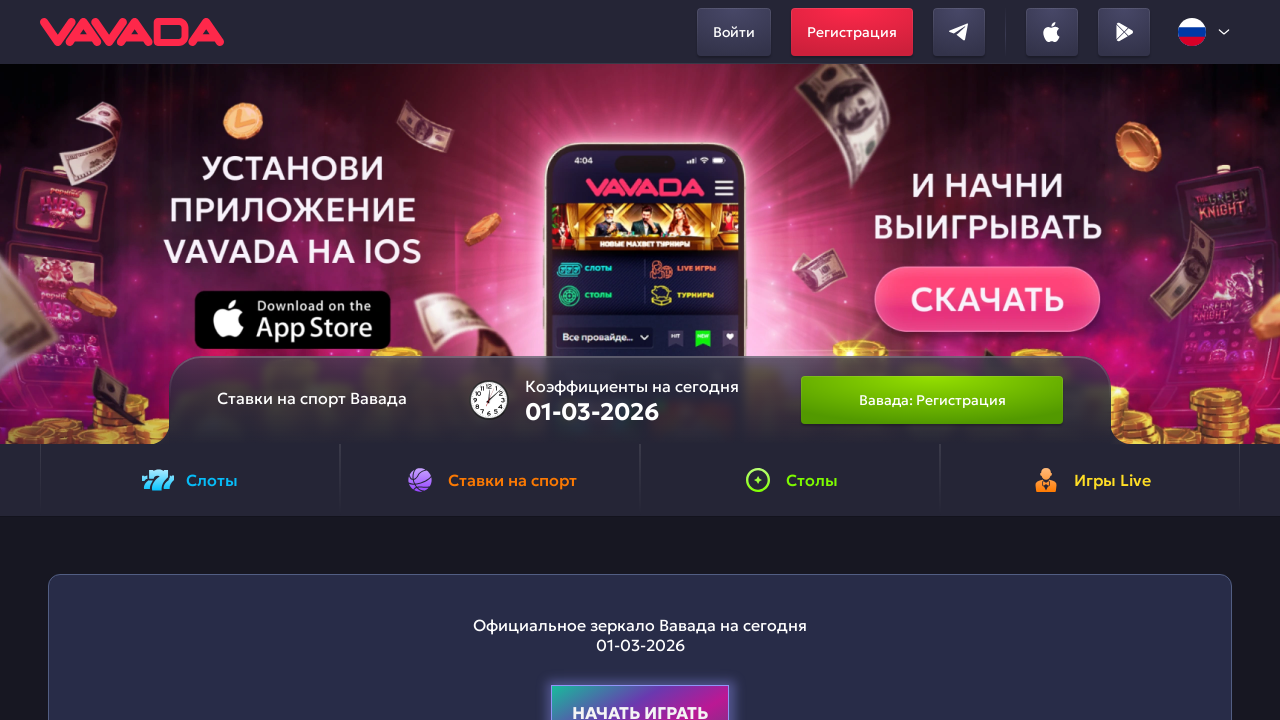

Navigated to geolocation checking website
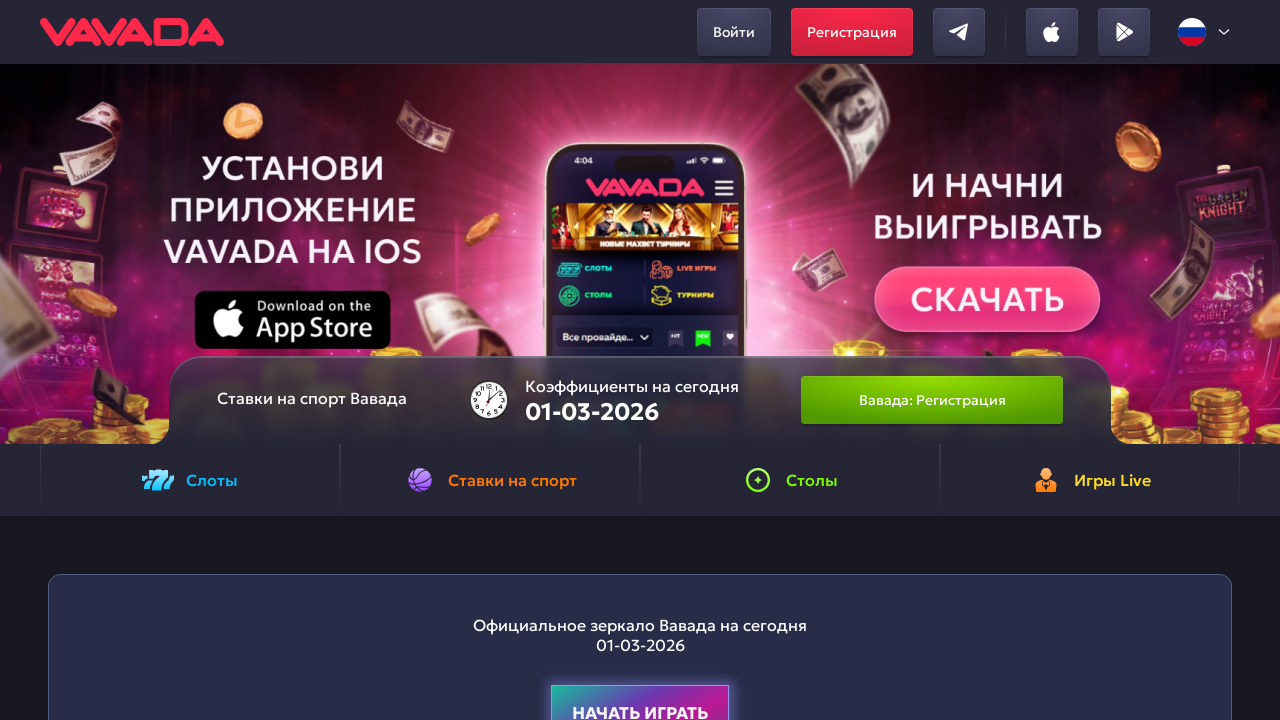

Page loaded with networkidle state
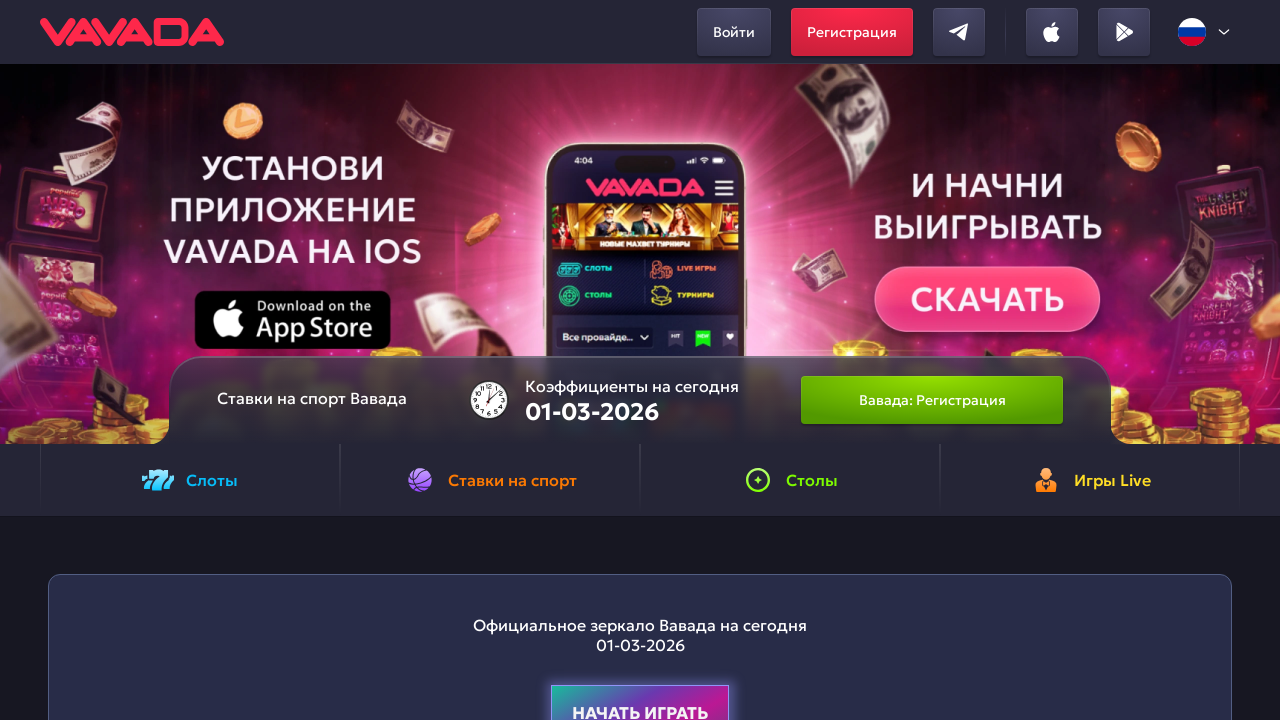

Body element is visible and location details are displayed
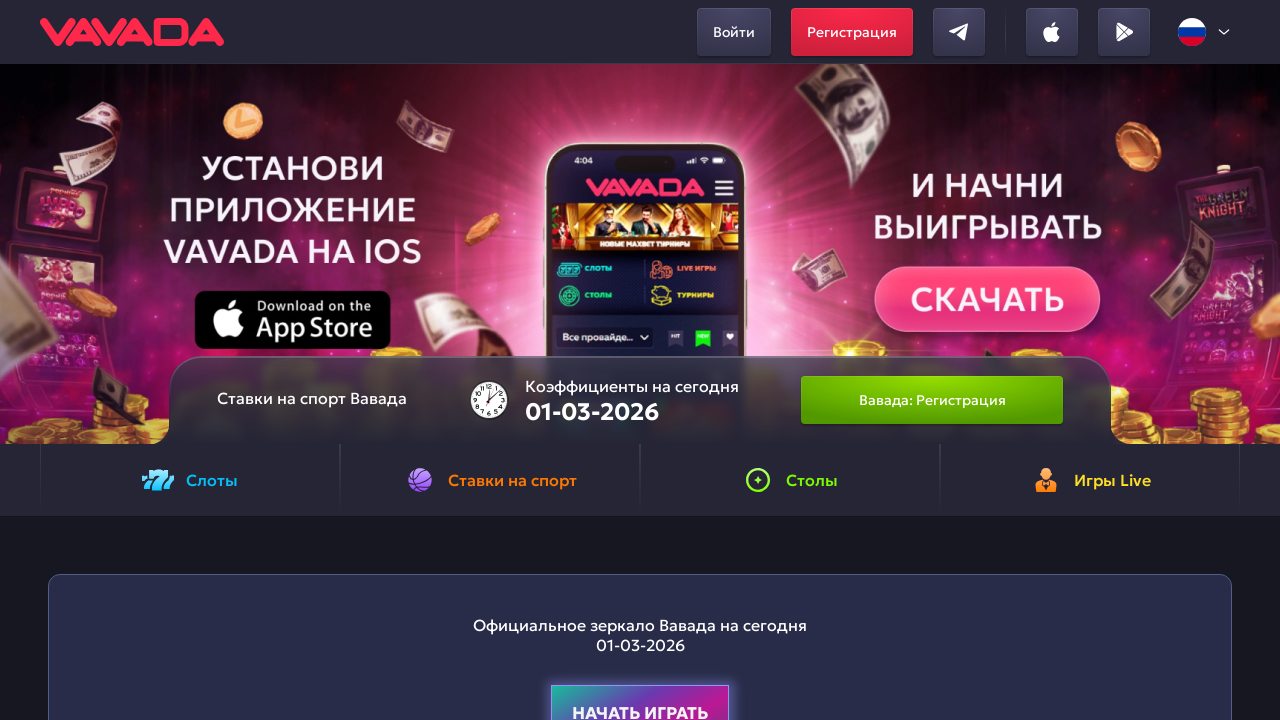

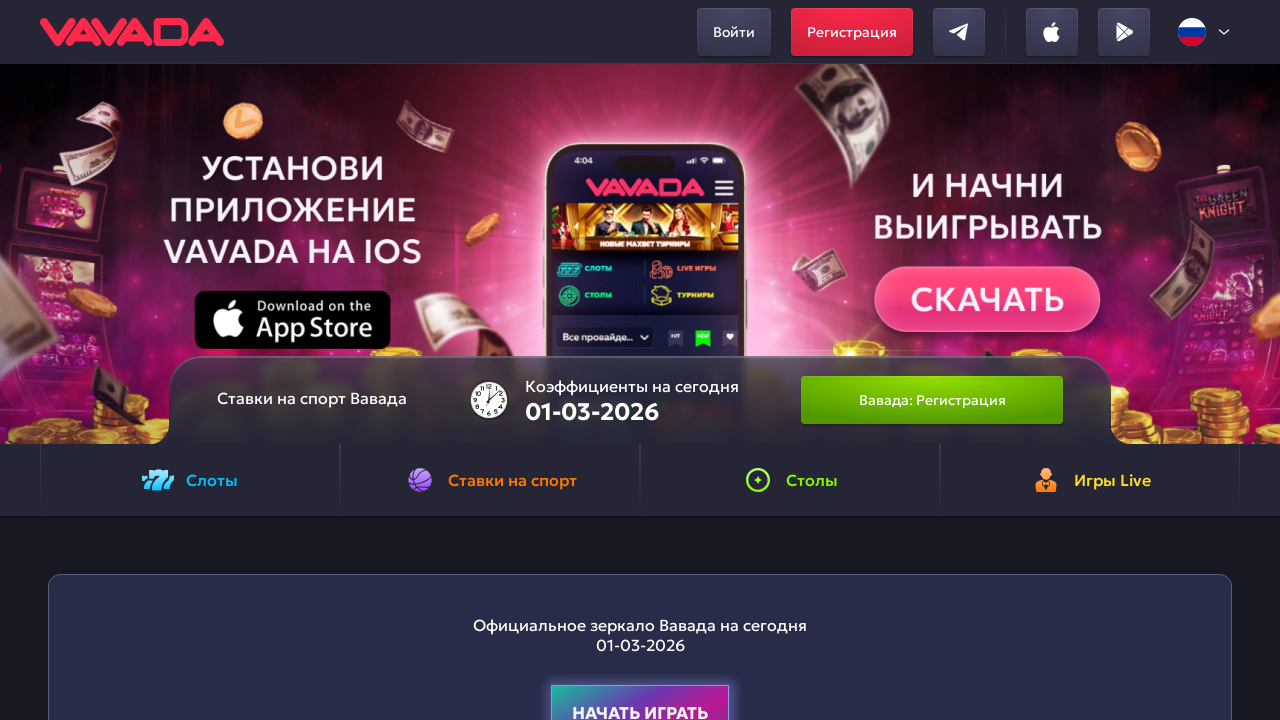